Tests browser alert handling by clicking a confirm button and accepting the resulting alert dialog

Starting URL: https://demoqa.com/alerts

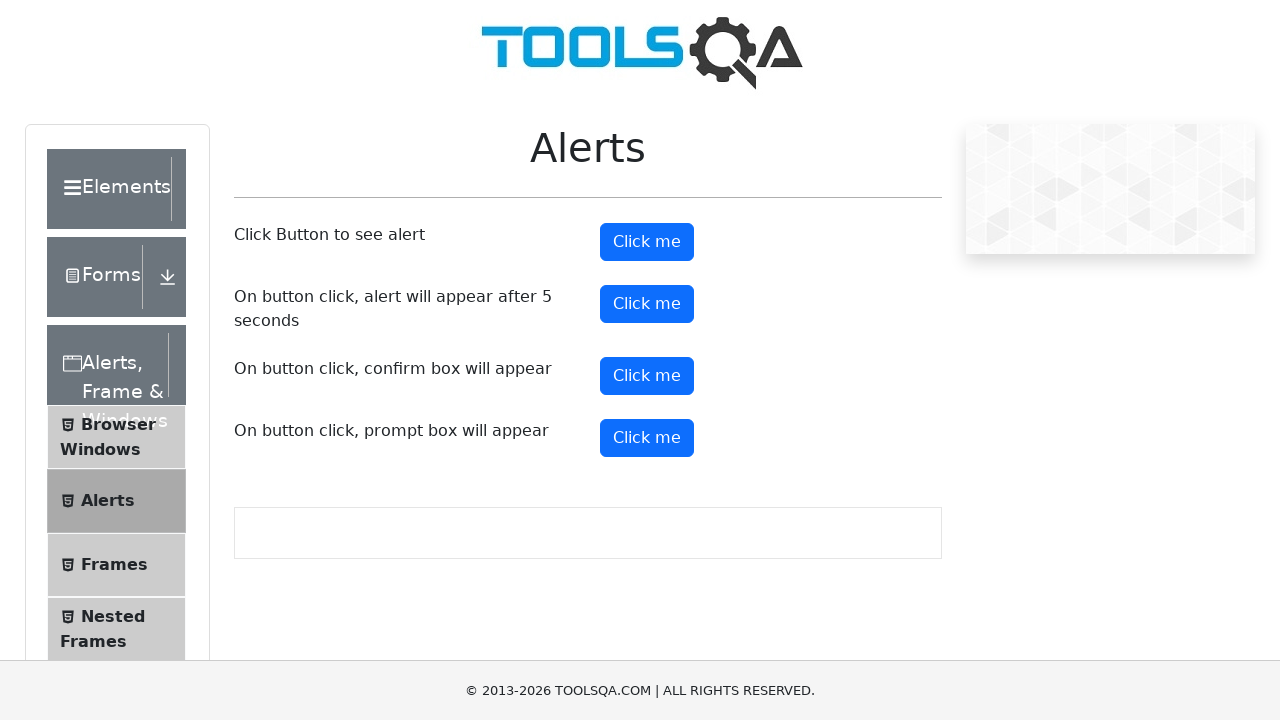

Clicked confirm button to trigger alert dialog at (647, 376) on #confirmButton
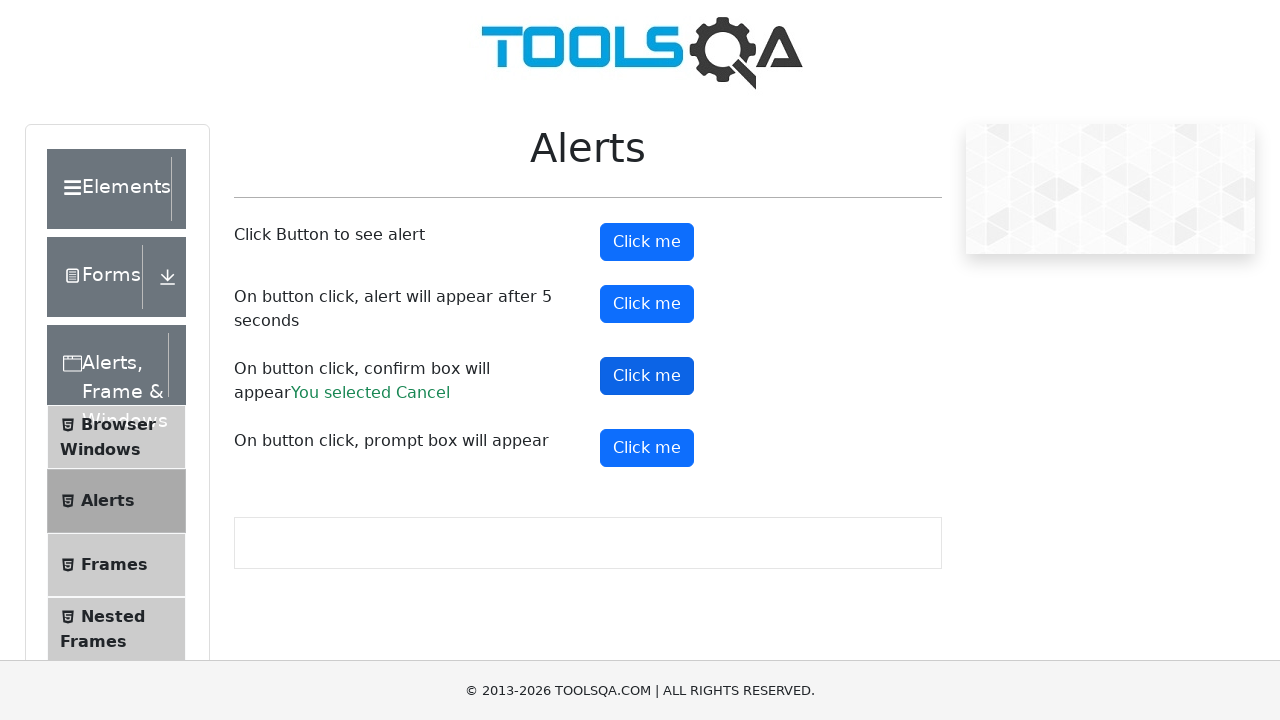

Set up dialog handler to accept alerts
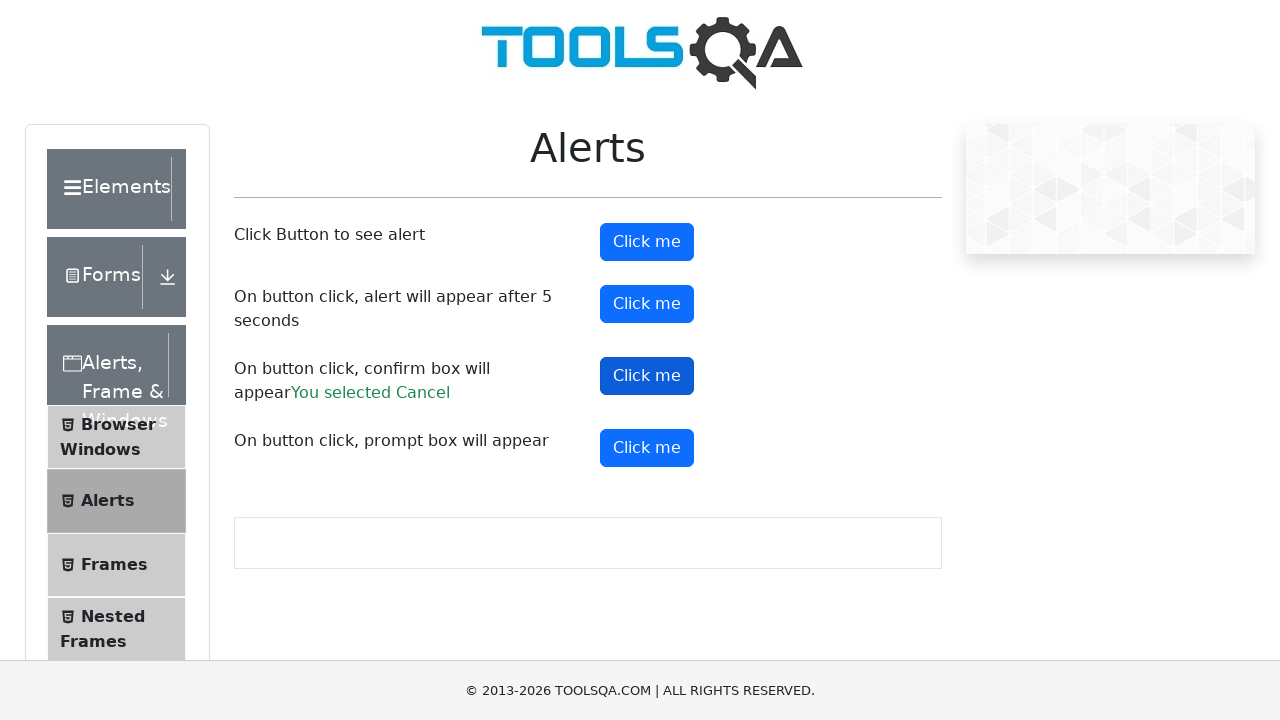

Set up one-time dialog handler to accept next alert
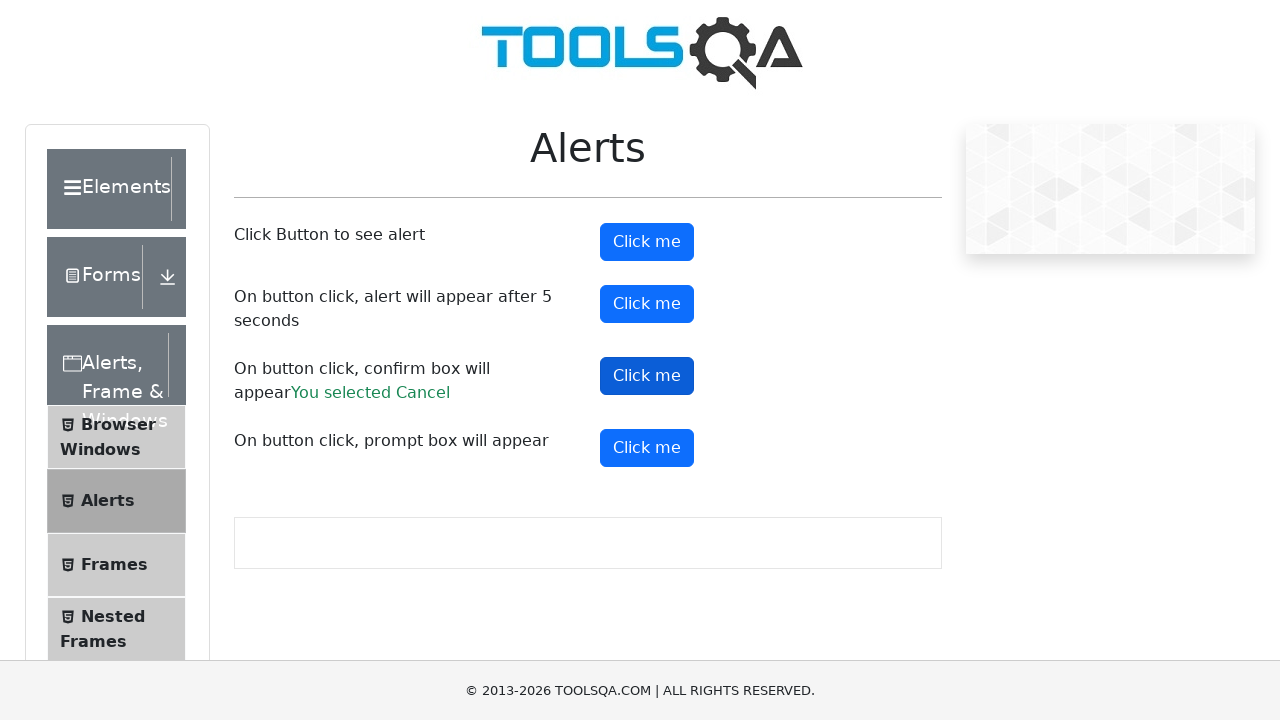

Clicked confirm button again to trigger and accept alert dialog at (647, 376) on #confirmButton
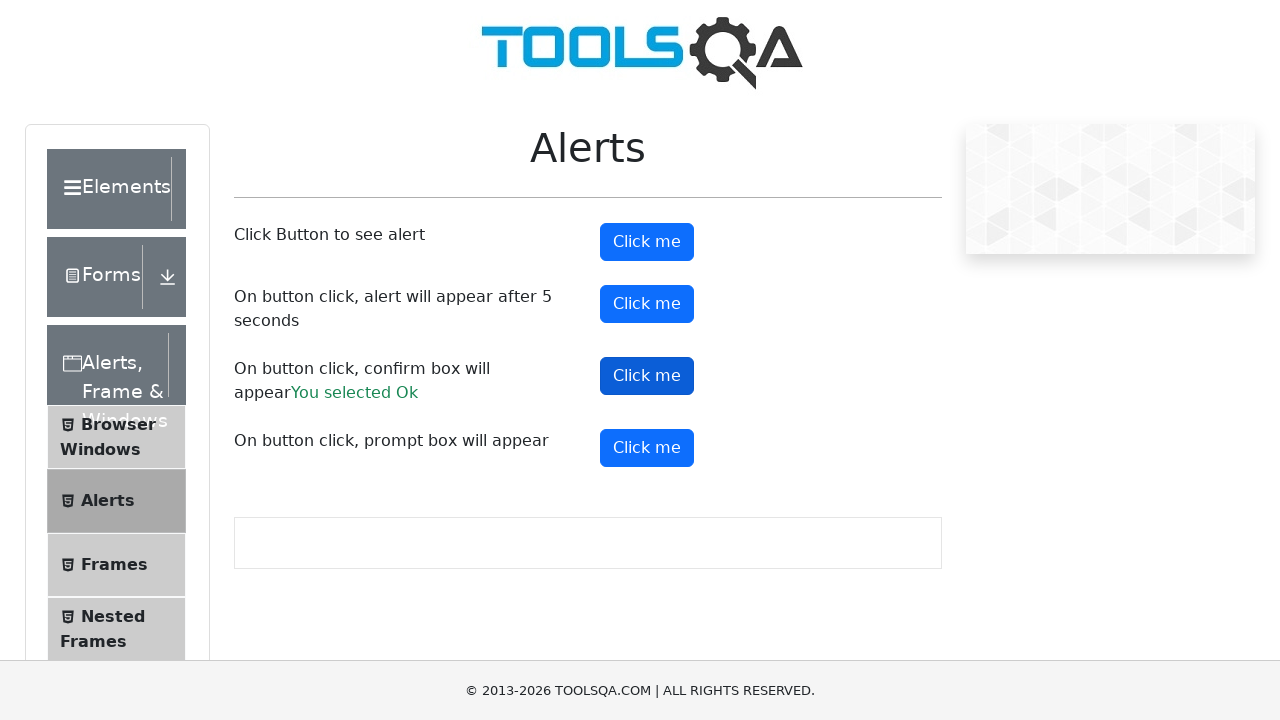

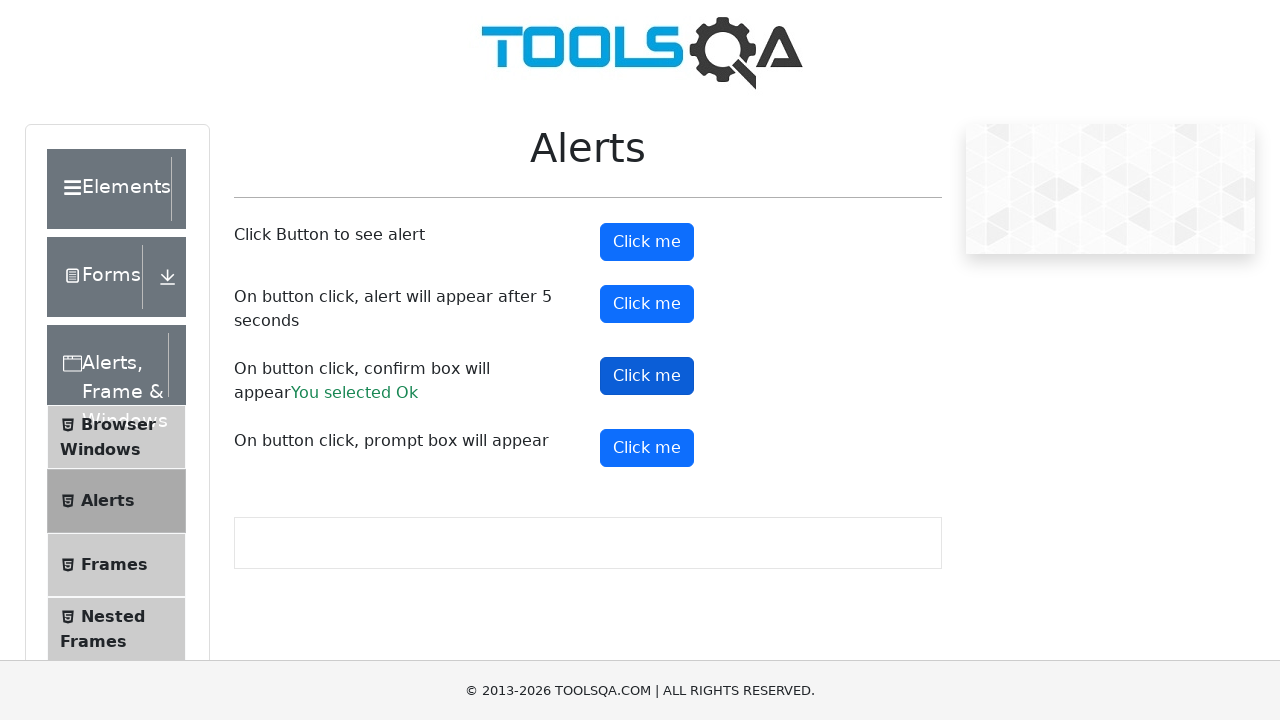